Navigates to the AngularJS website, maximizes the browser window, and validates that the URL is correct

Starting URL: https://angularjs.org/

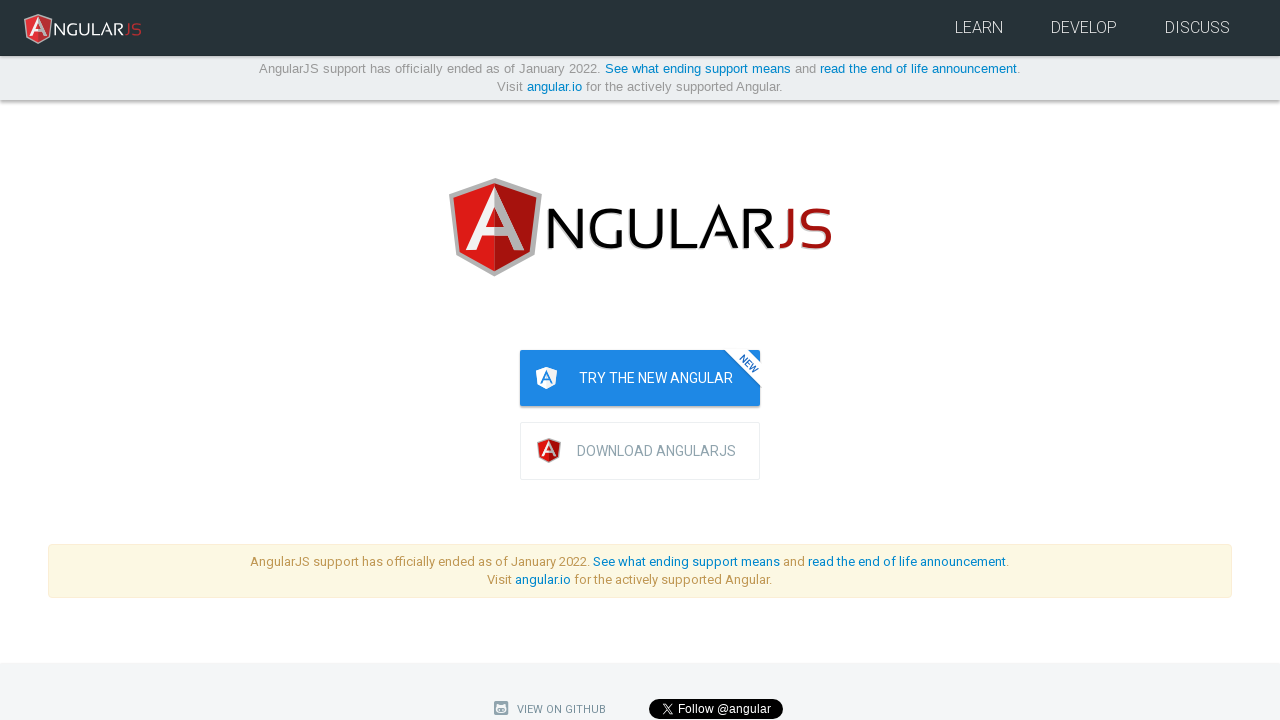

Set viewport size to 1920x1080
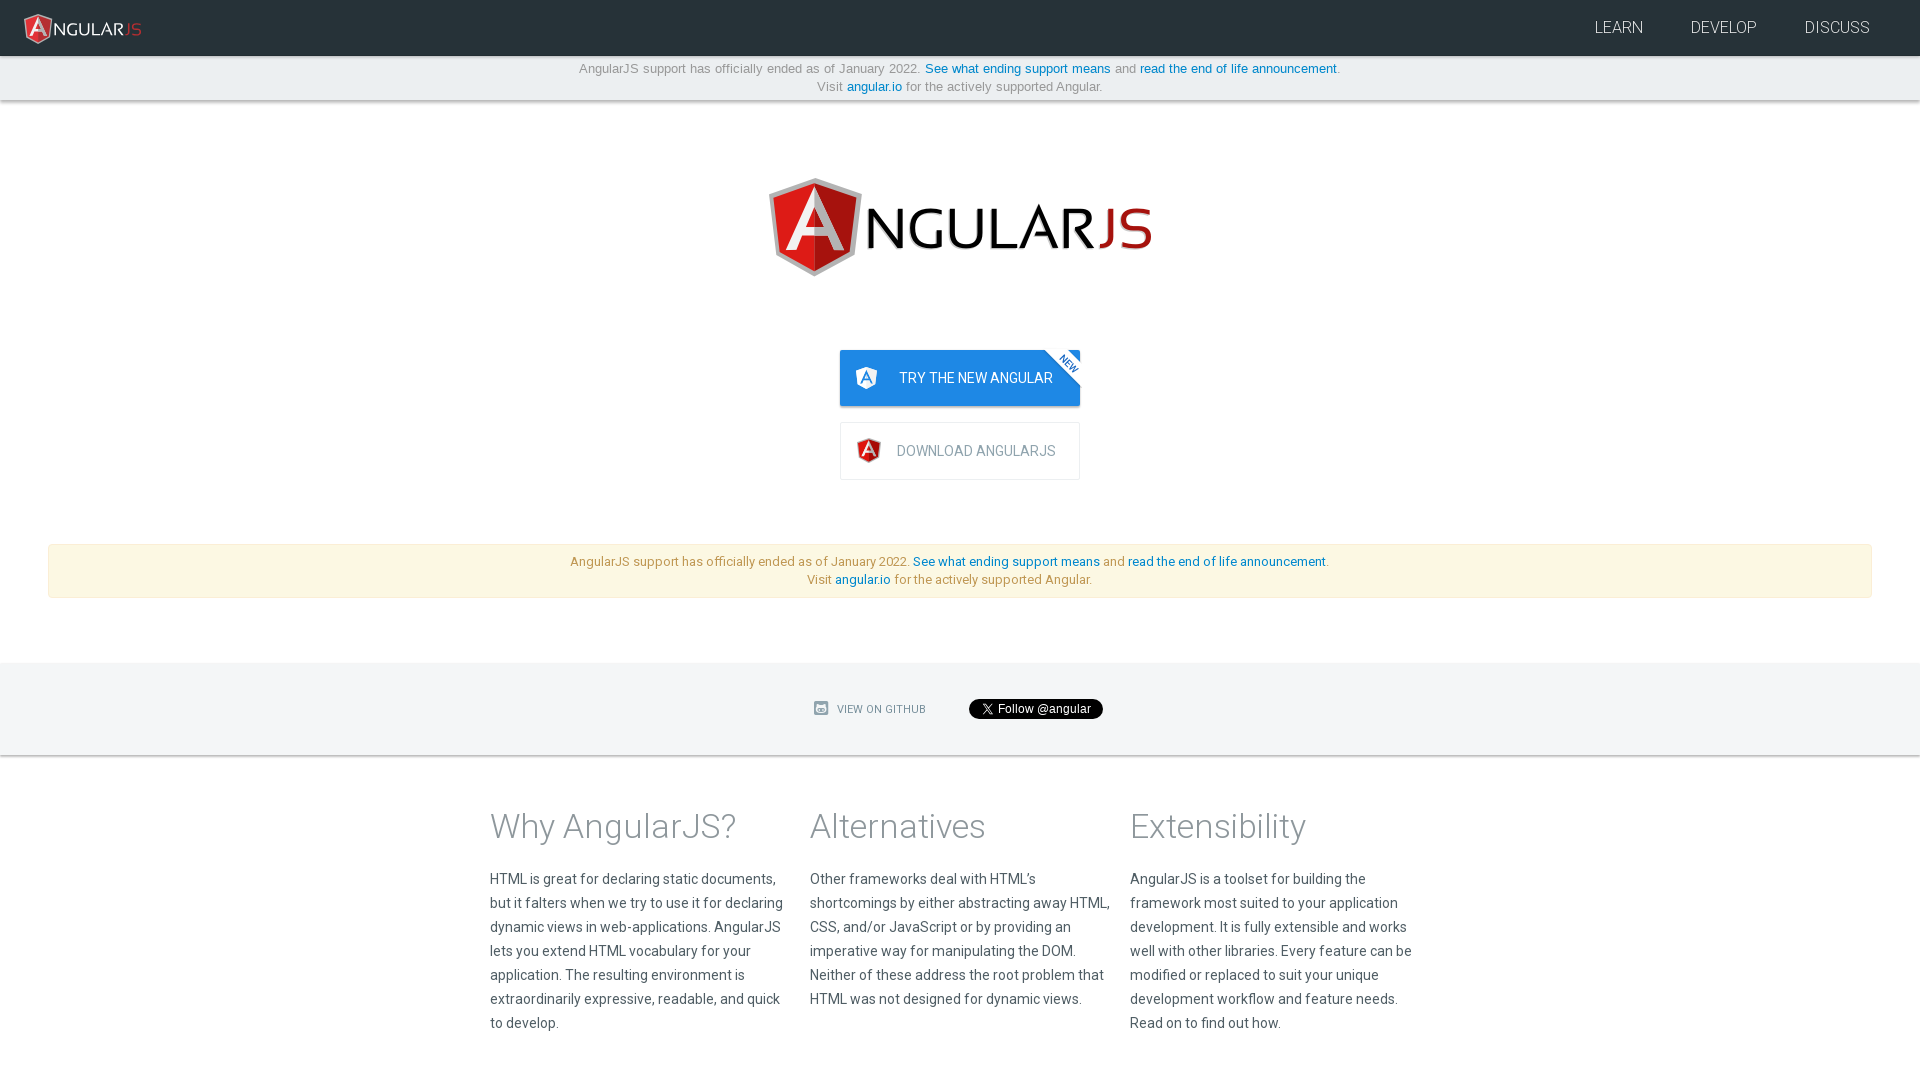

Waited for page to reach networkidle state
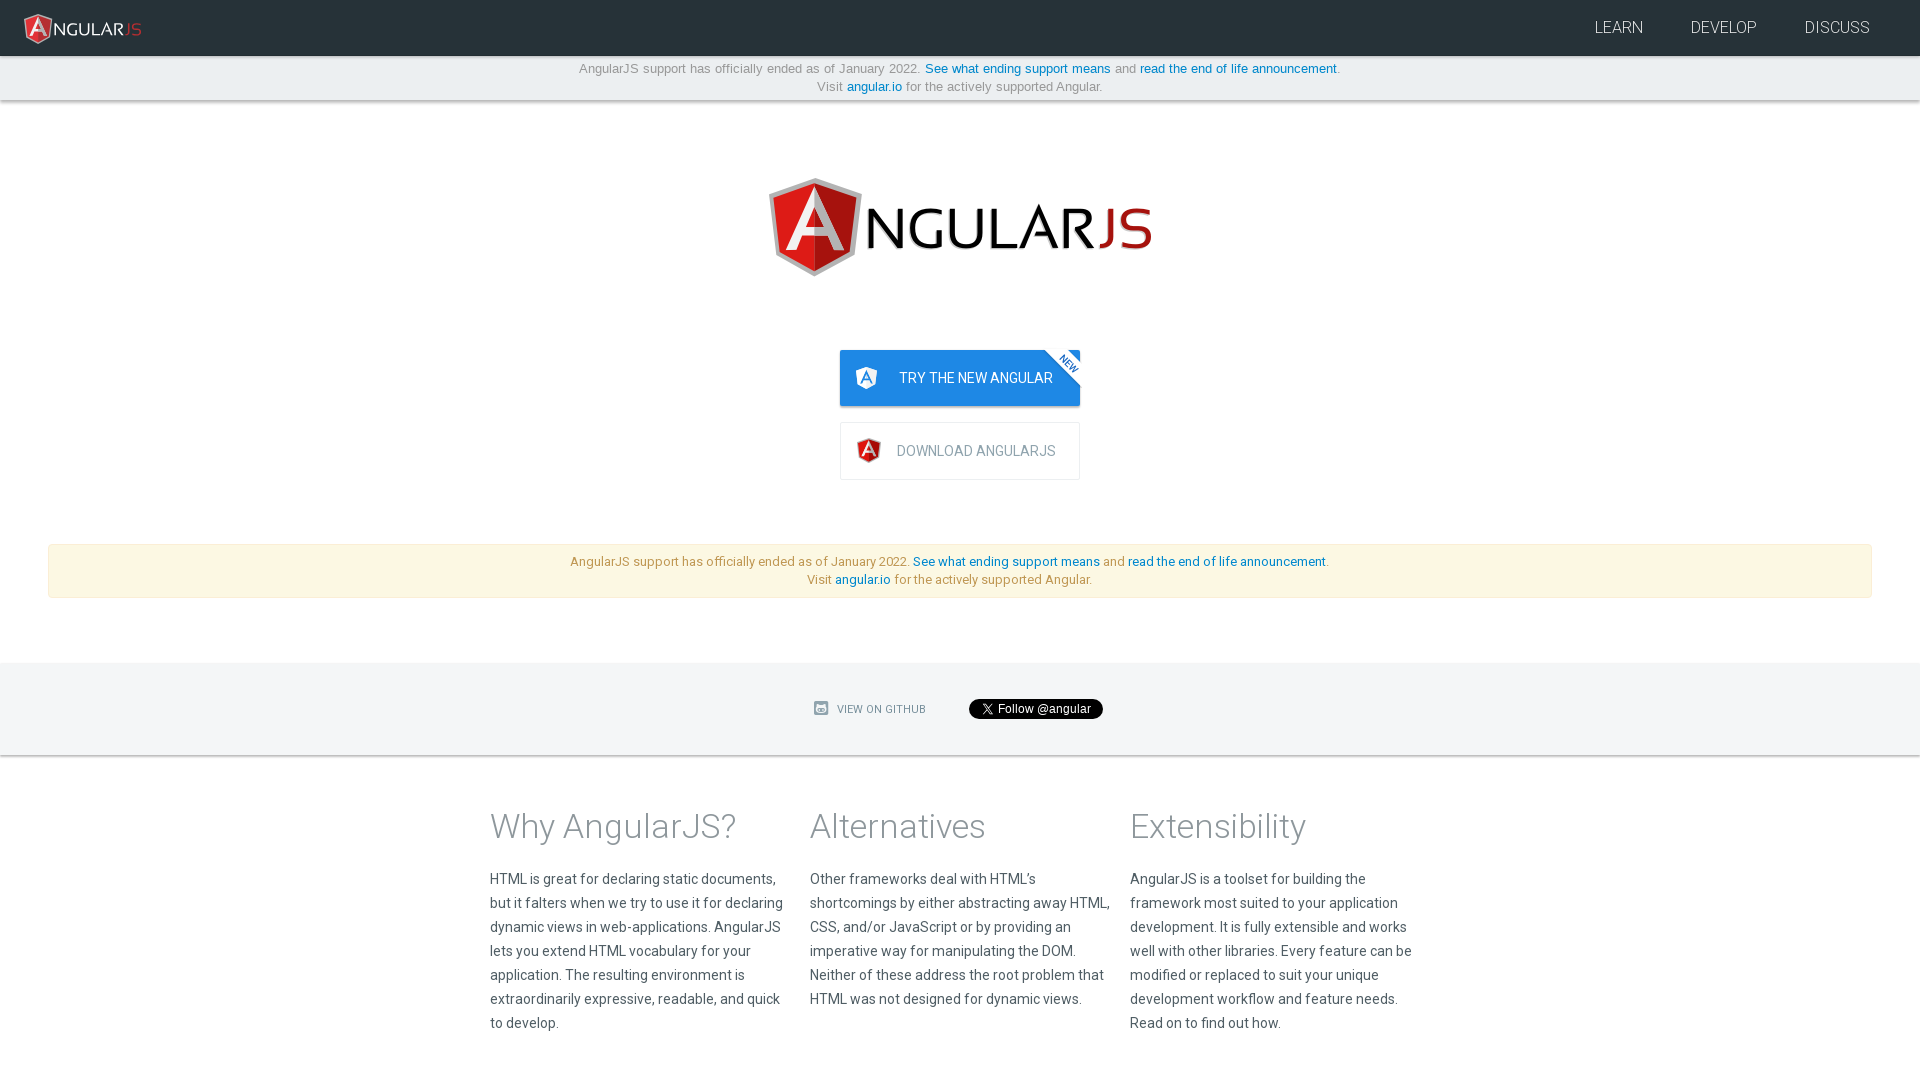

Validated that URL is https://angularjs.org/
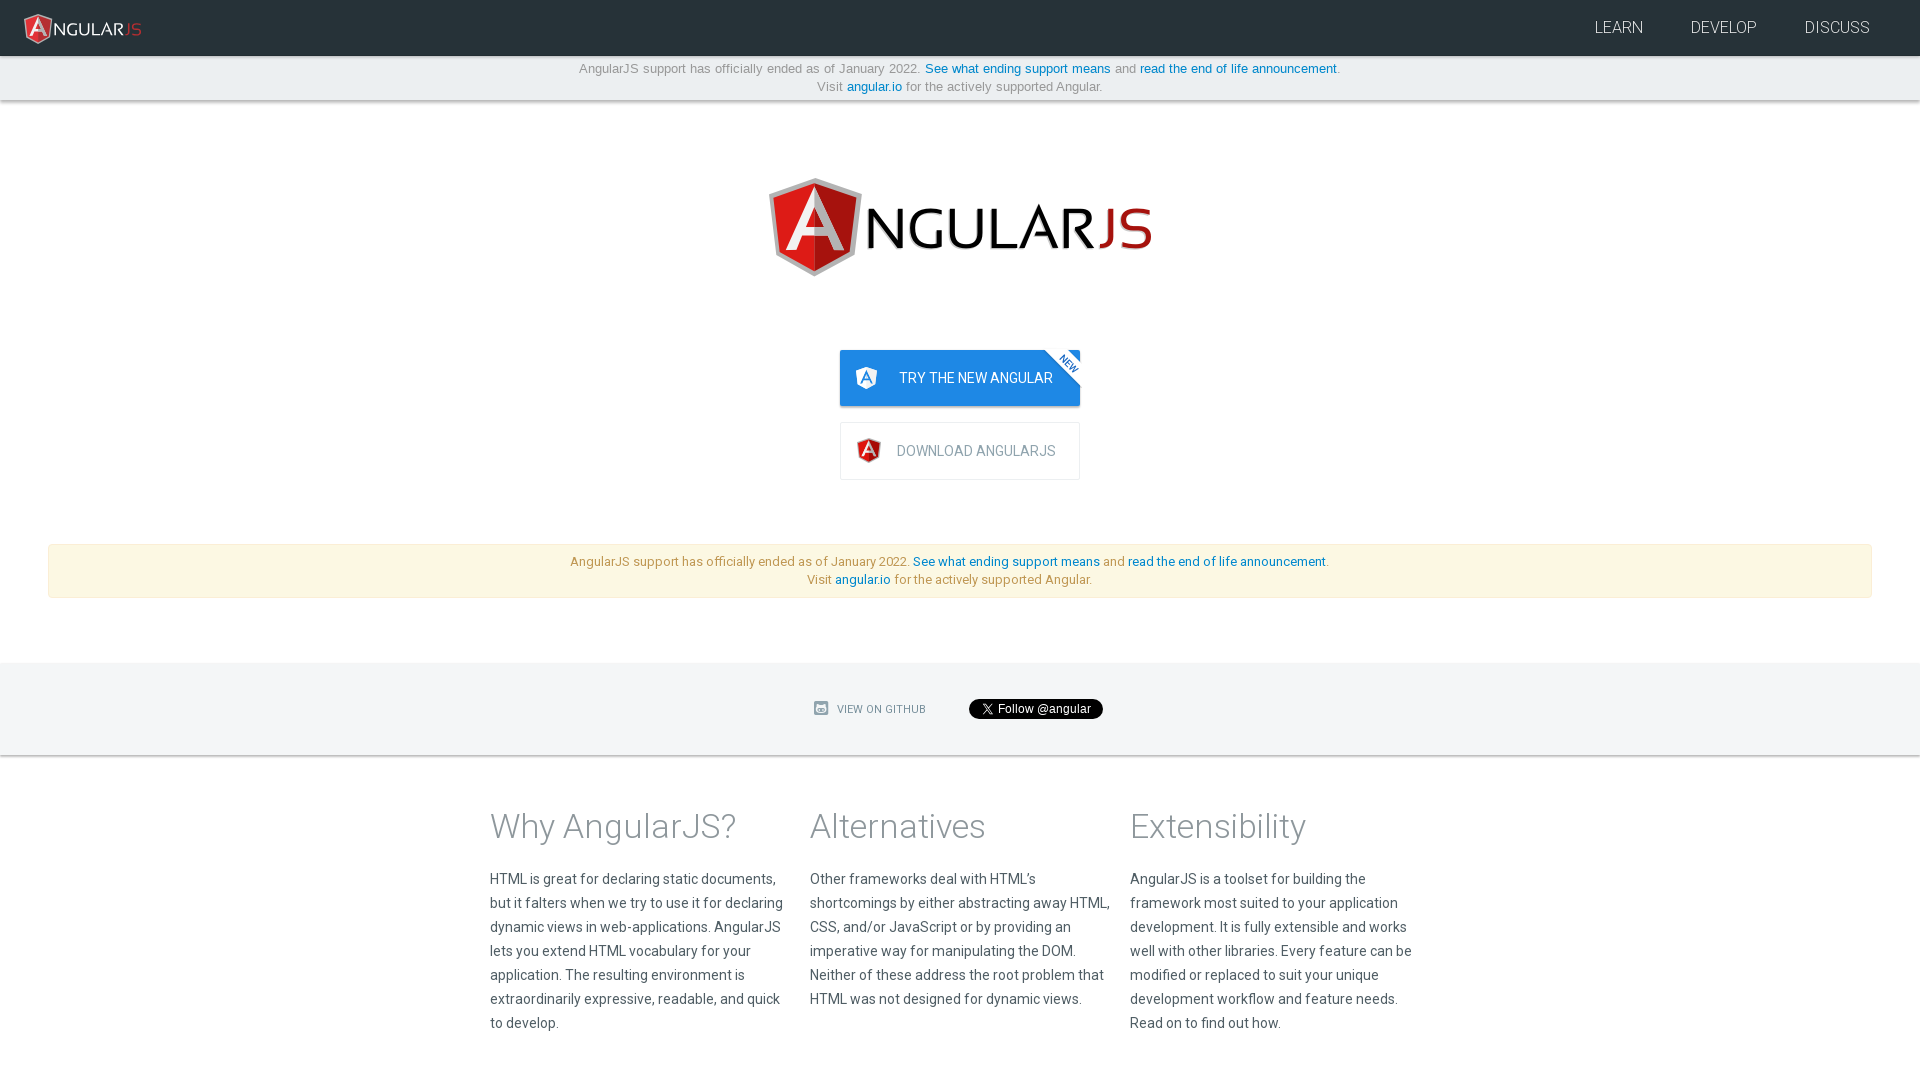

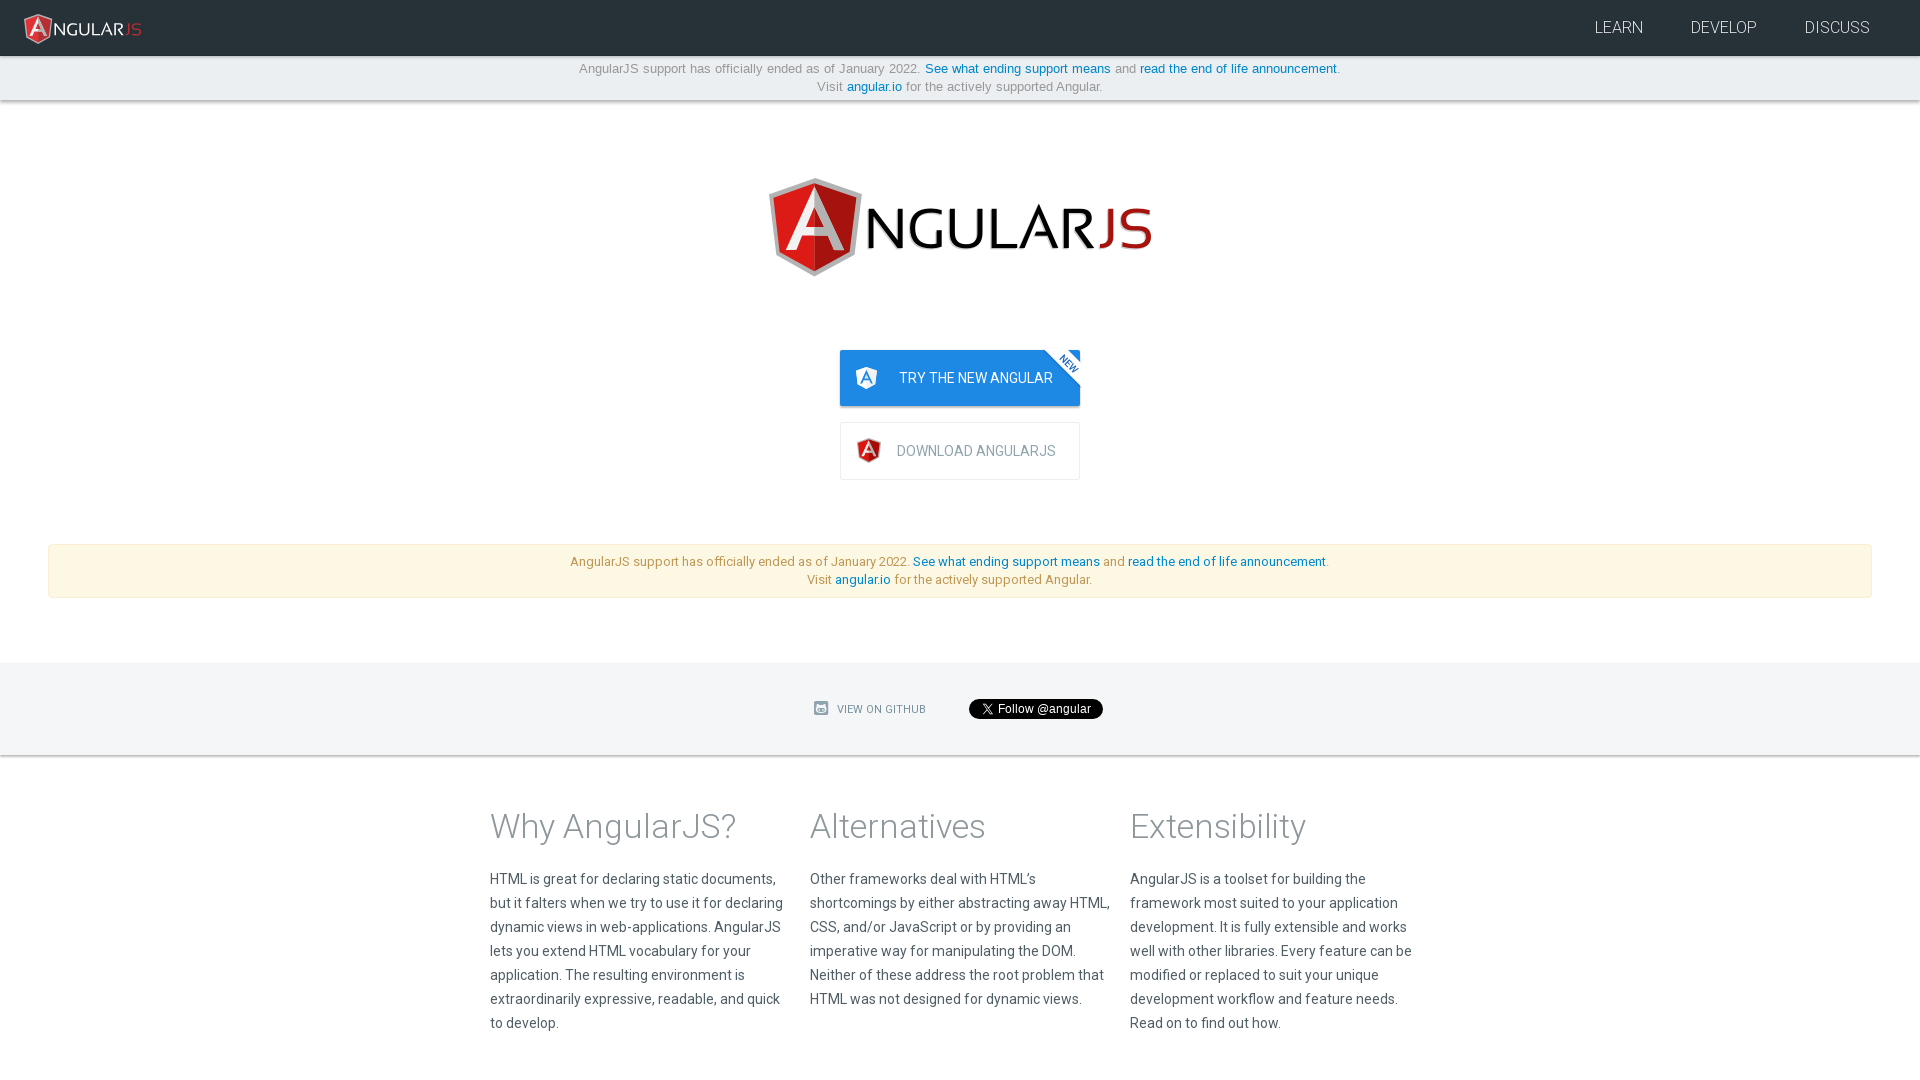